Tests the resolution search form on the Peruvian Ministry of Education website by filling in a resolution number and date range, then submitting the search

Starting URL: https://esinad.minedu.gob.pe/e_sinadmed_1/resolucionesexternas/consultanormas.aspx

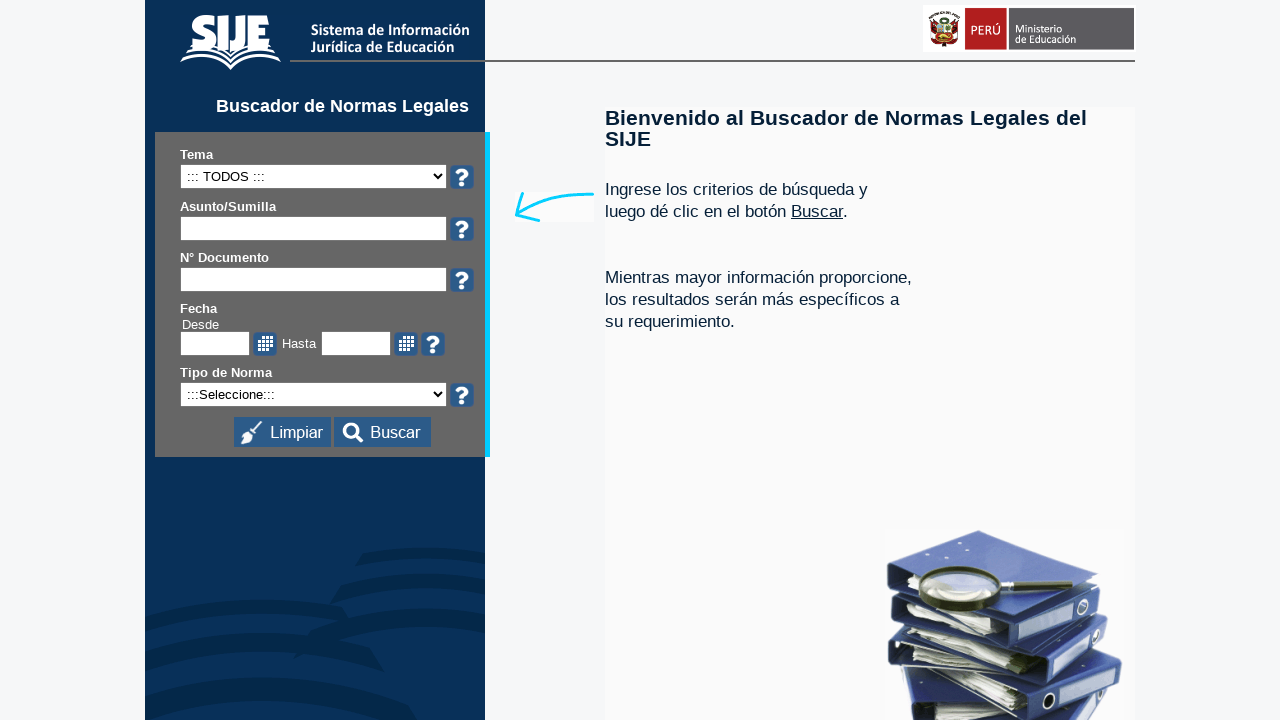

Filled resolution number field with '077-2025-MINEDU' on #ctl00_ContentPlaceHolder1_txtNumResol
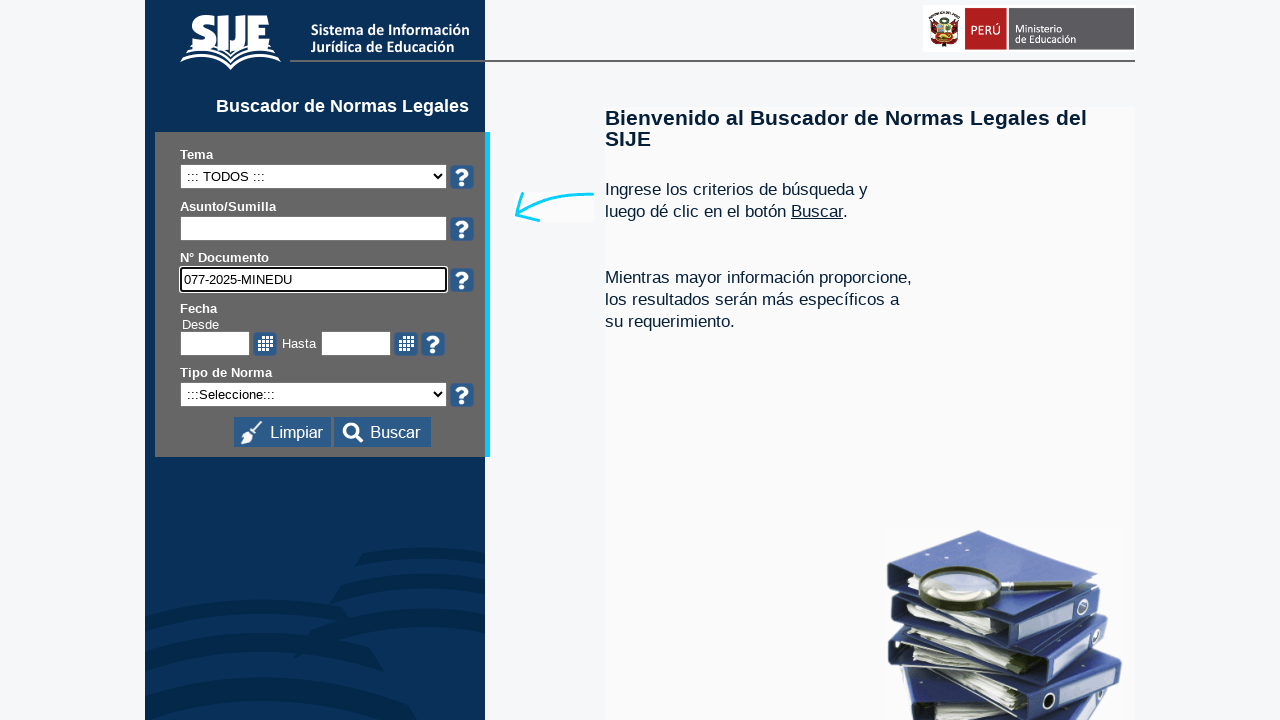

Filled start date field with '01/02/2025' on #ctl00_ContentPlaceHolder1_txtFechaDesde
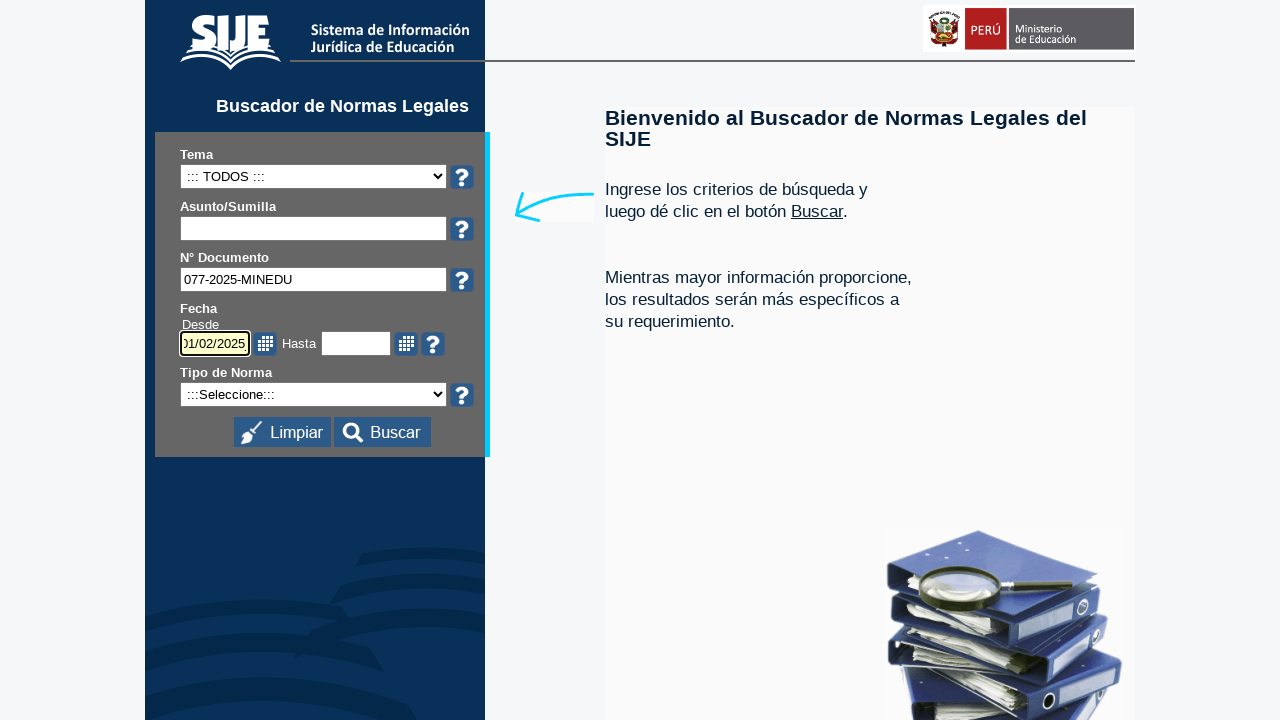

Filled end date field with '28/05/2025' on #ctl00_ContentPlaceHolder1_txtFechaHasta
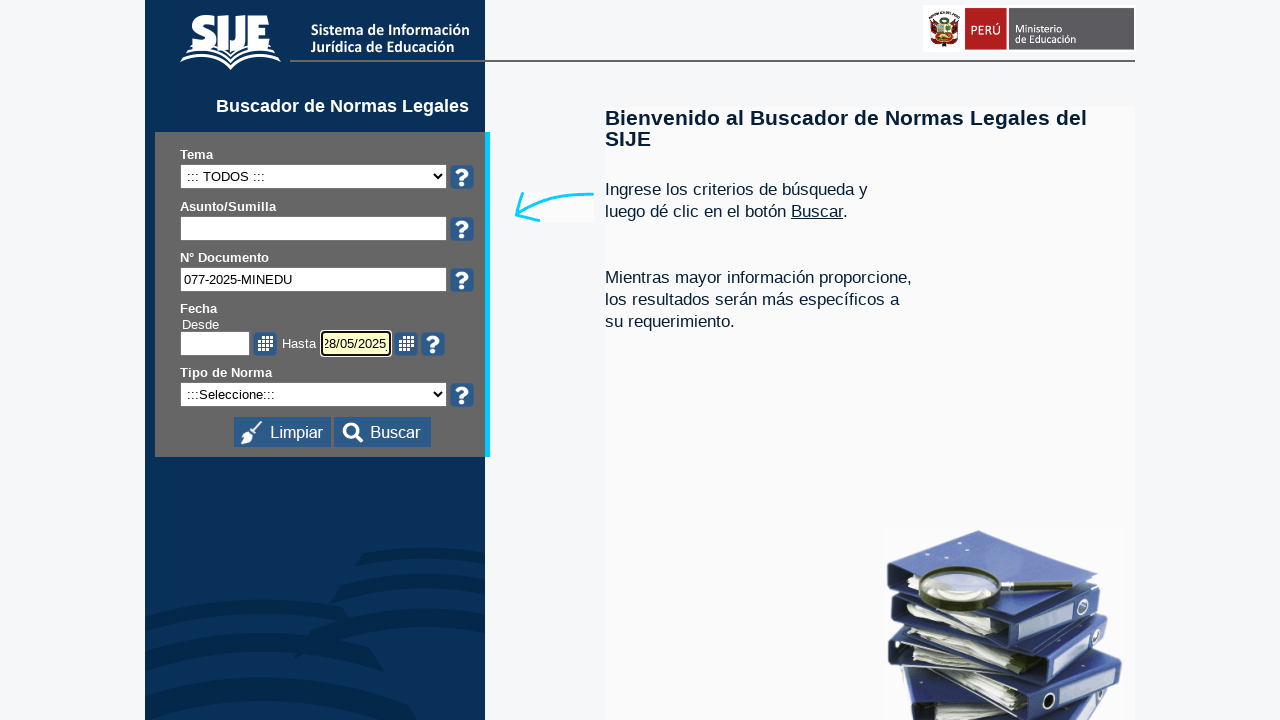

Clicked search button to submit the resolution search form at (382, 432) on #ctl00_ContentPlaceHolder1_ibtnBuscar
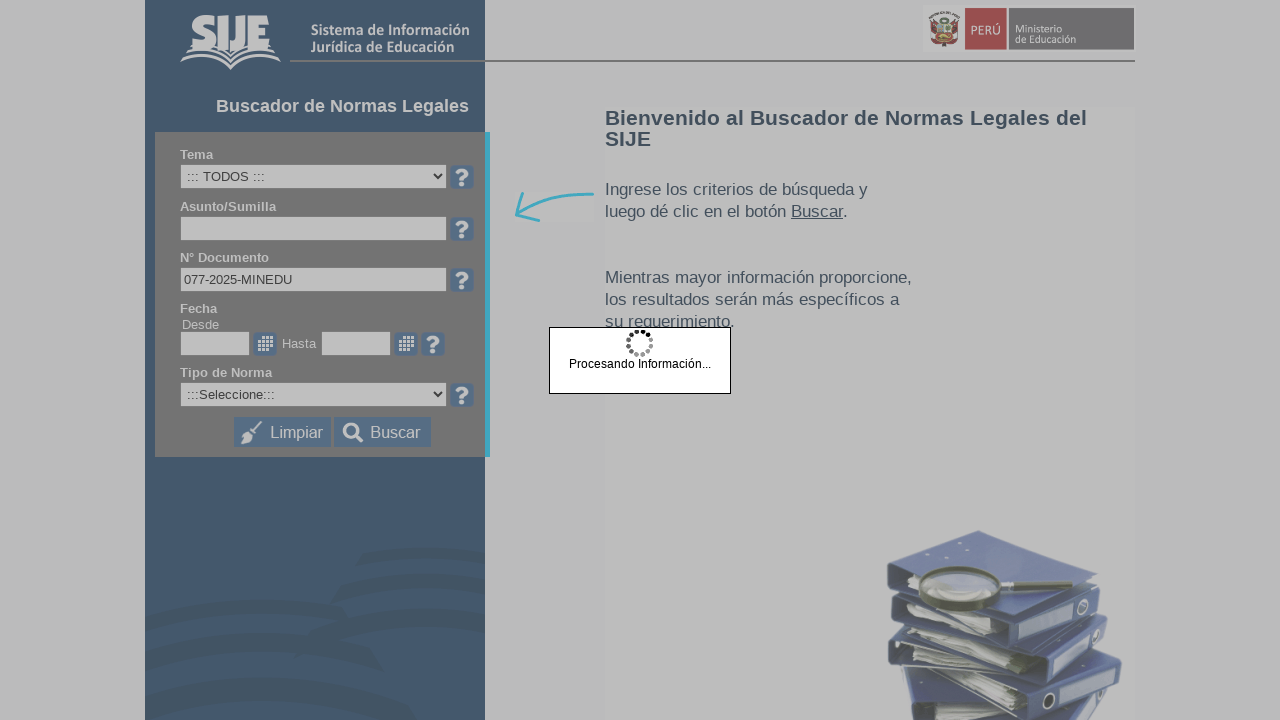

Search results loaded and network activity completed
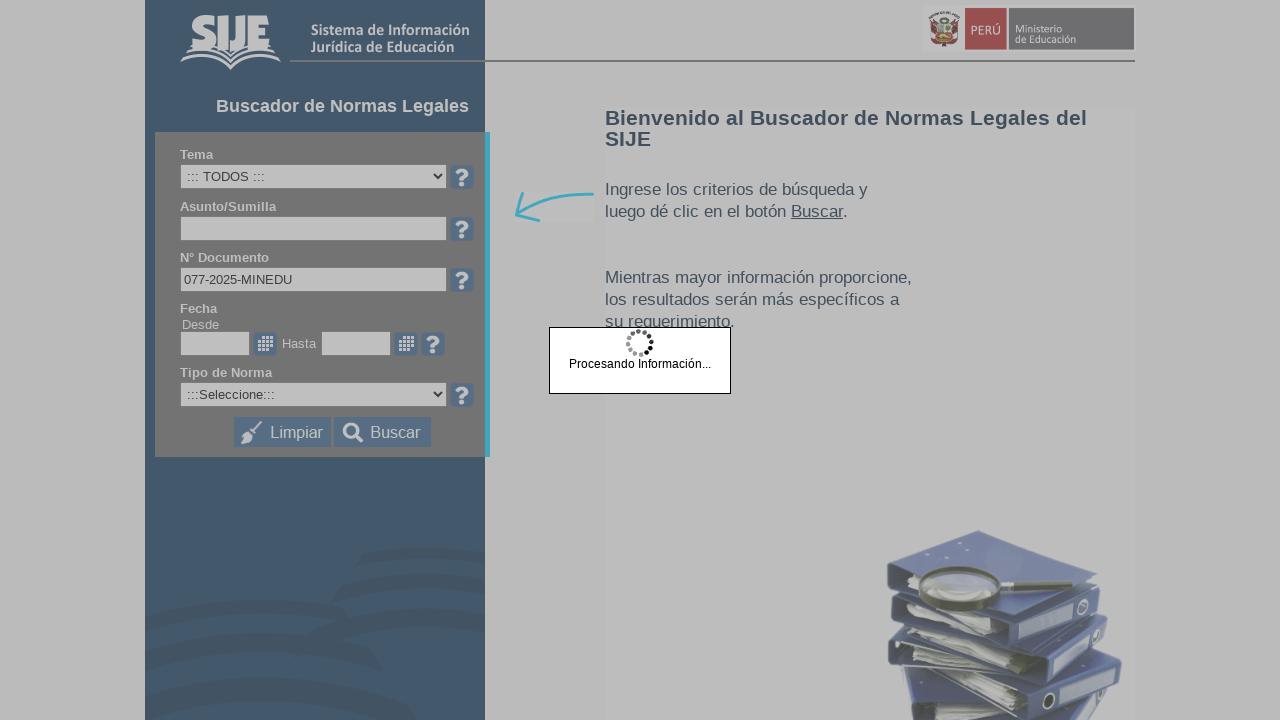

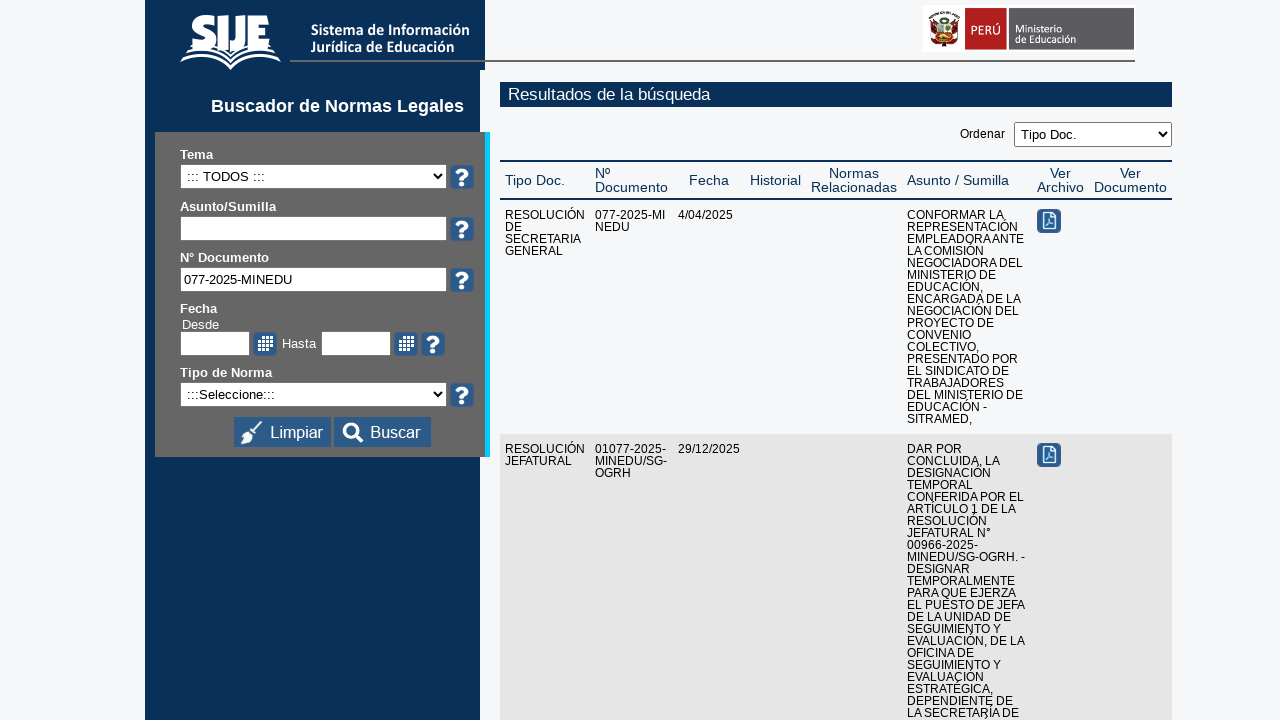